Selects a female radio button and clicks an India option from a dropdown

Starting URL: http://only-testing-blog.blogspot.com/2013/11/new-test.html

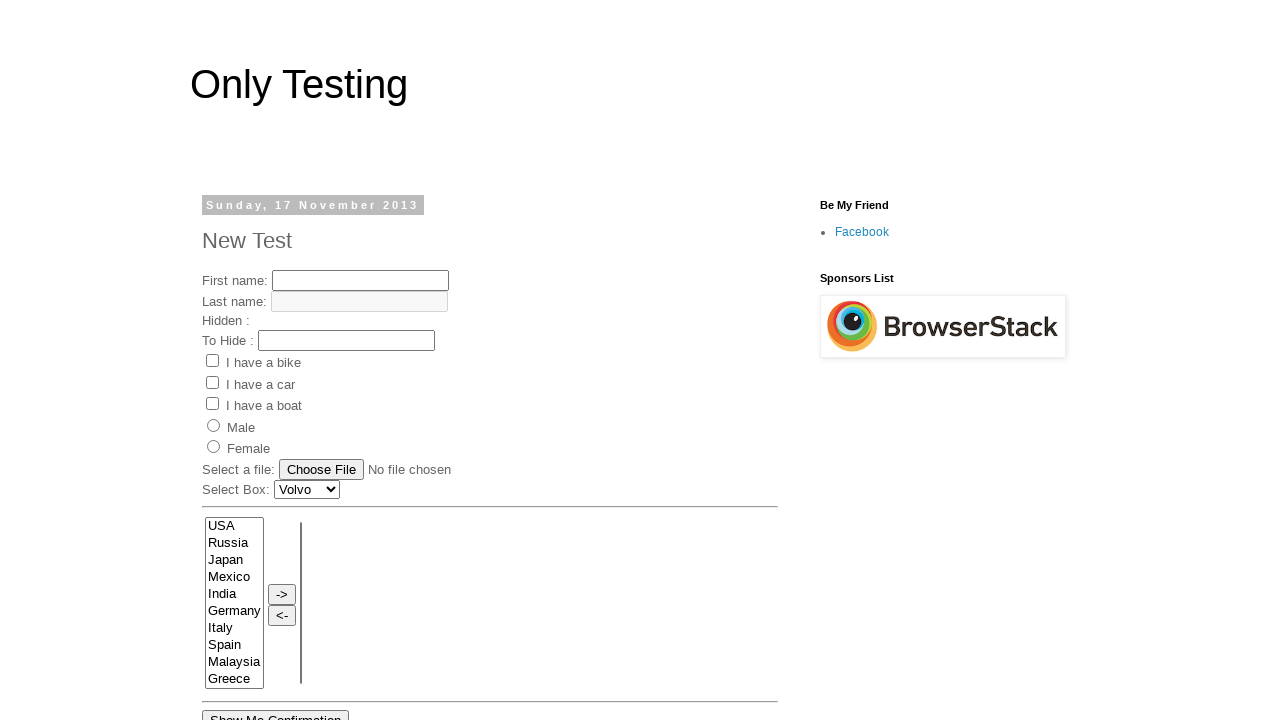

Clicked the female radio button at (214, 447) on input[value='female']
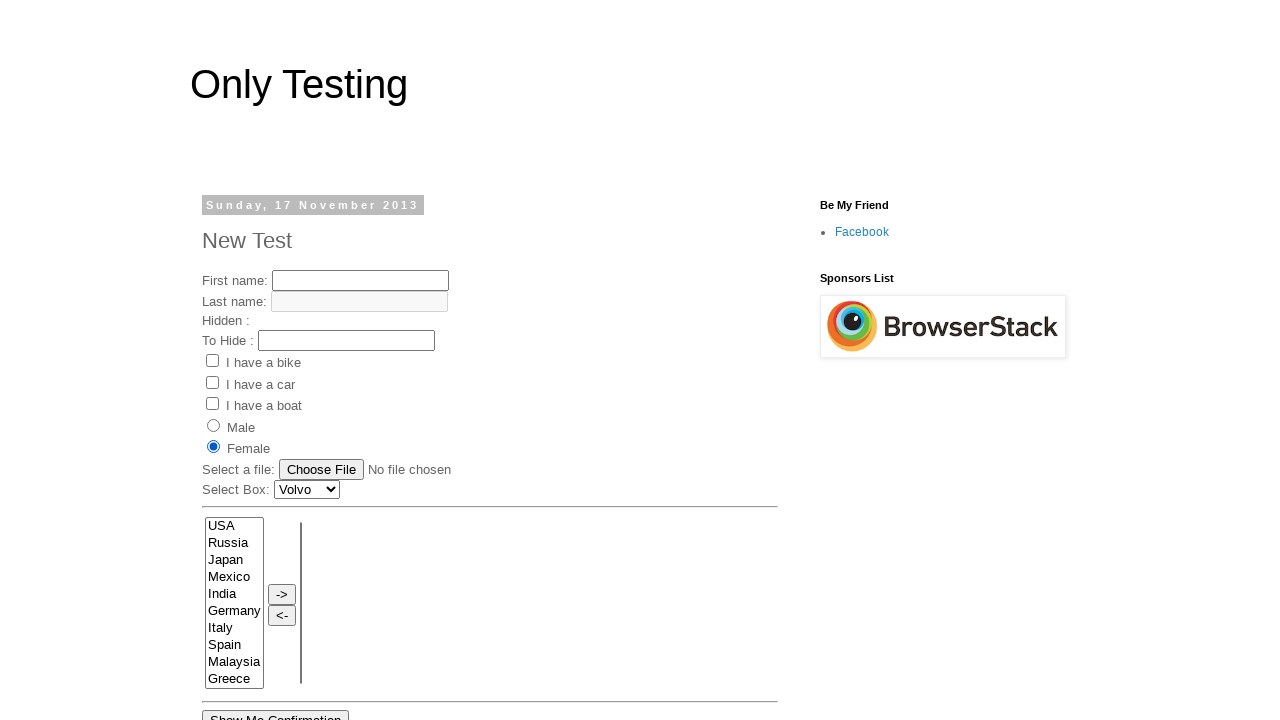

Selected India option from dropdown at (234, 595) on option[value='India']
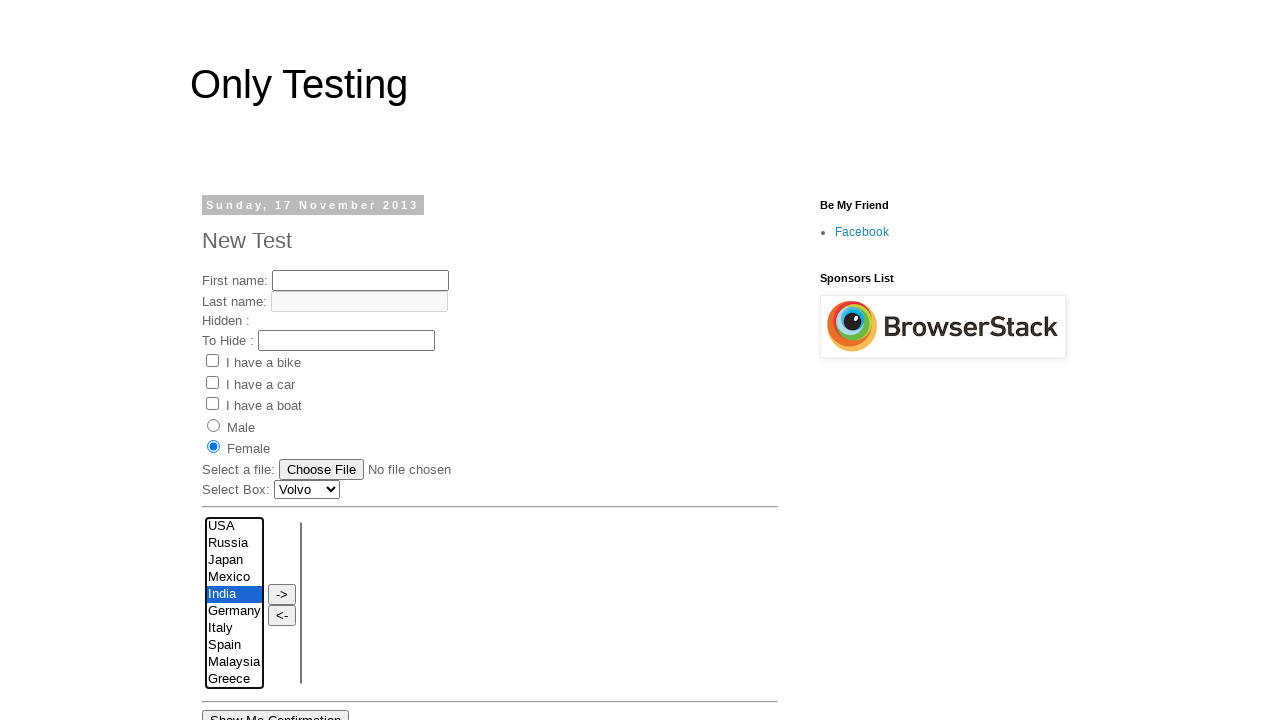

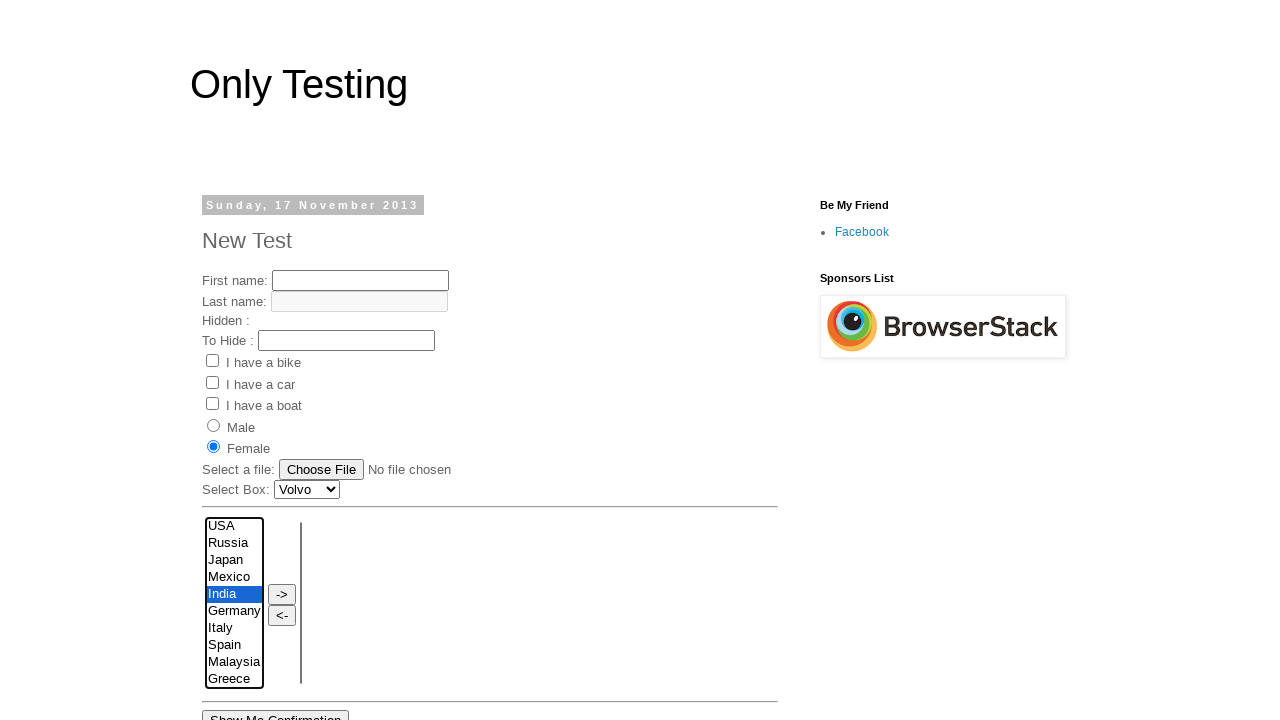